Tests drag and drop functionality by dragging a draggable element into a droppable target area

Starting URL: https://jqueryui.com/droppable/

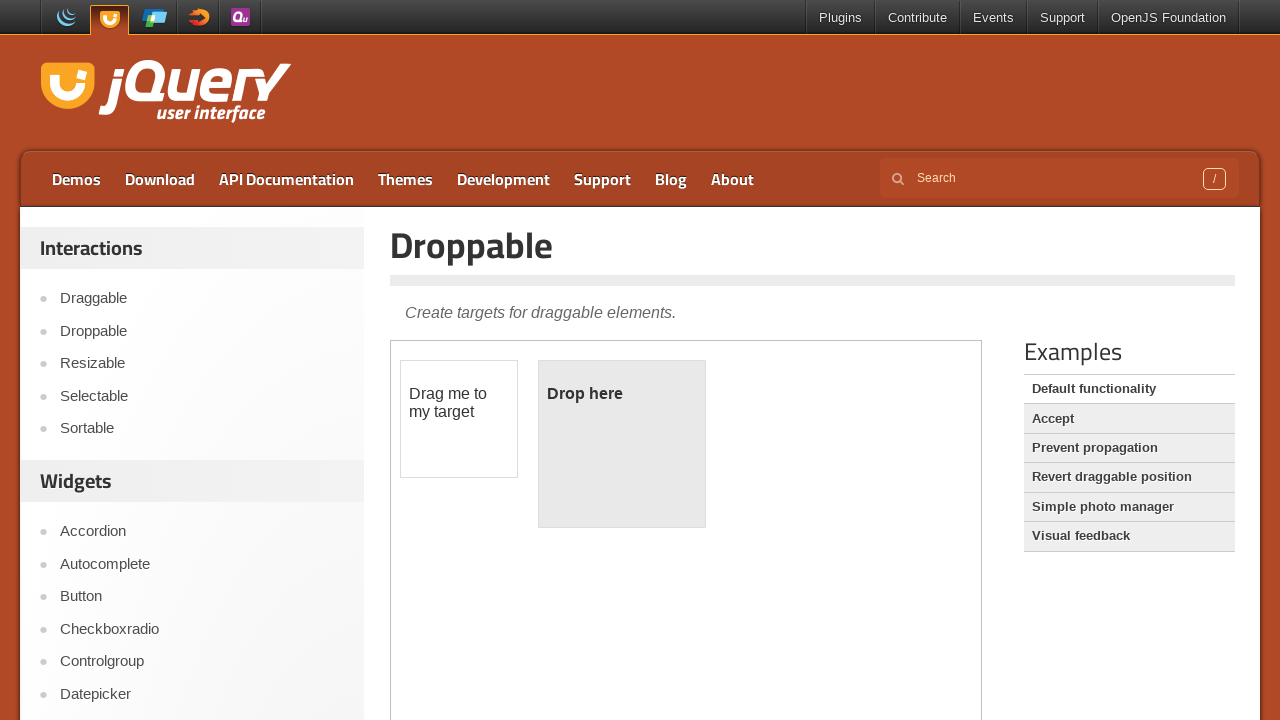

Waited for draggable element to load in iframe
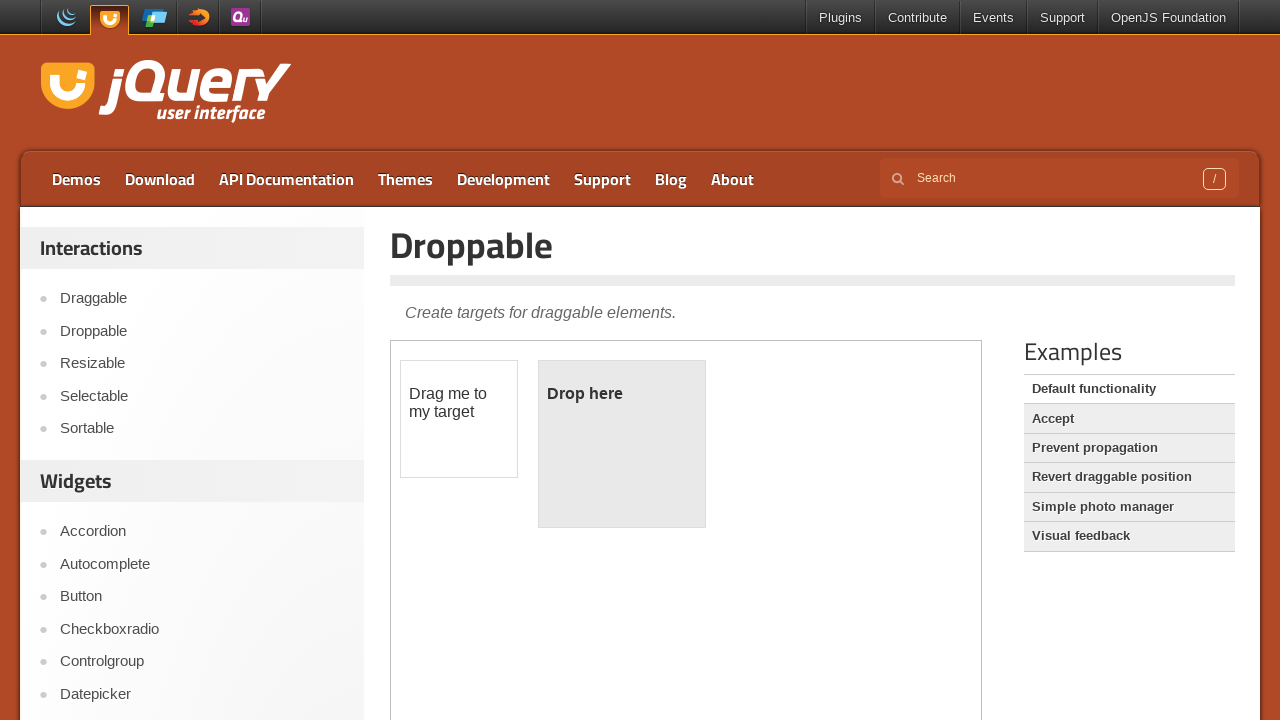

Retrieved iframe reference (first iframe on page)
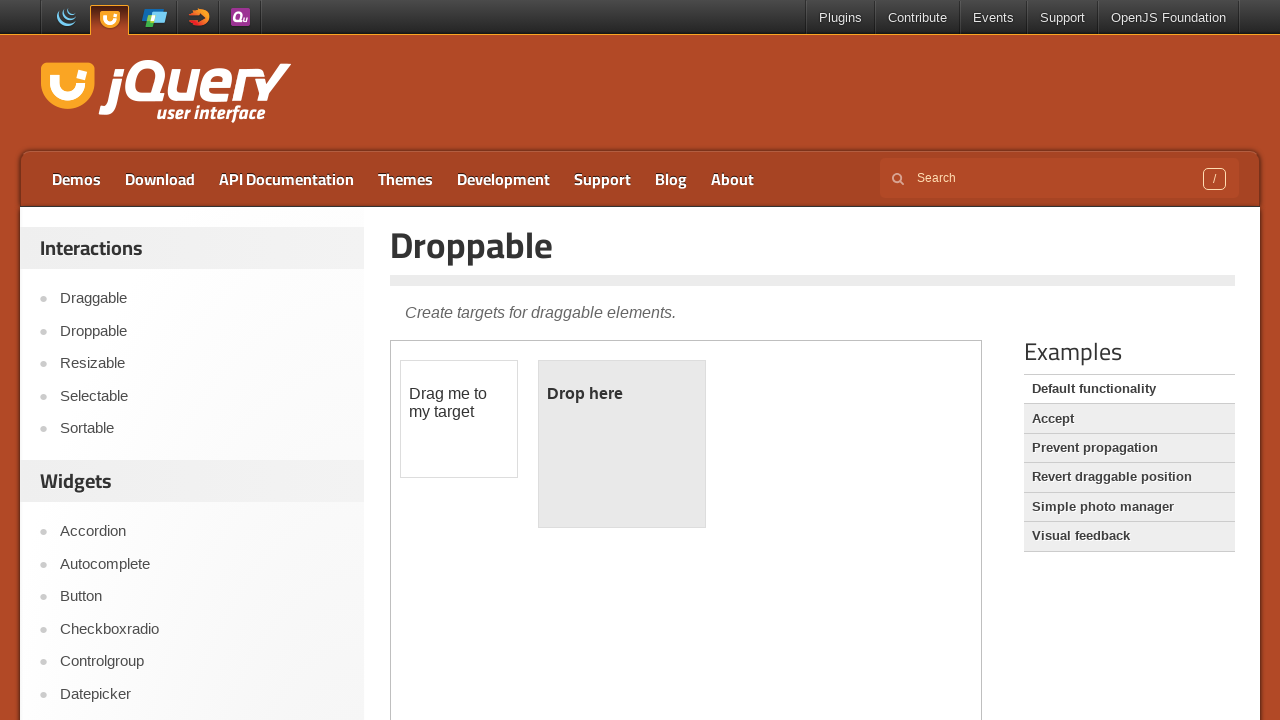

Located draggable element in iframe
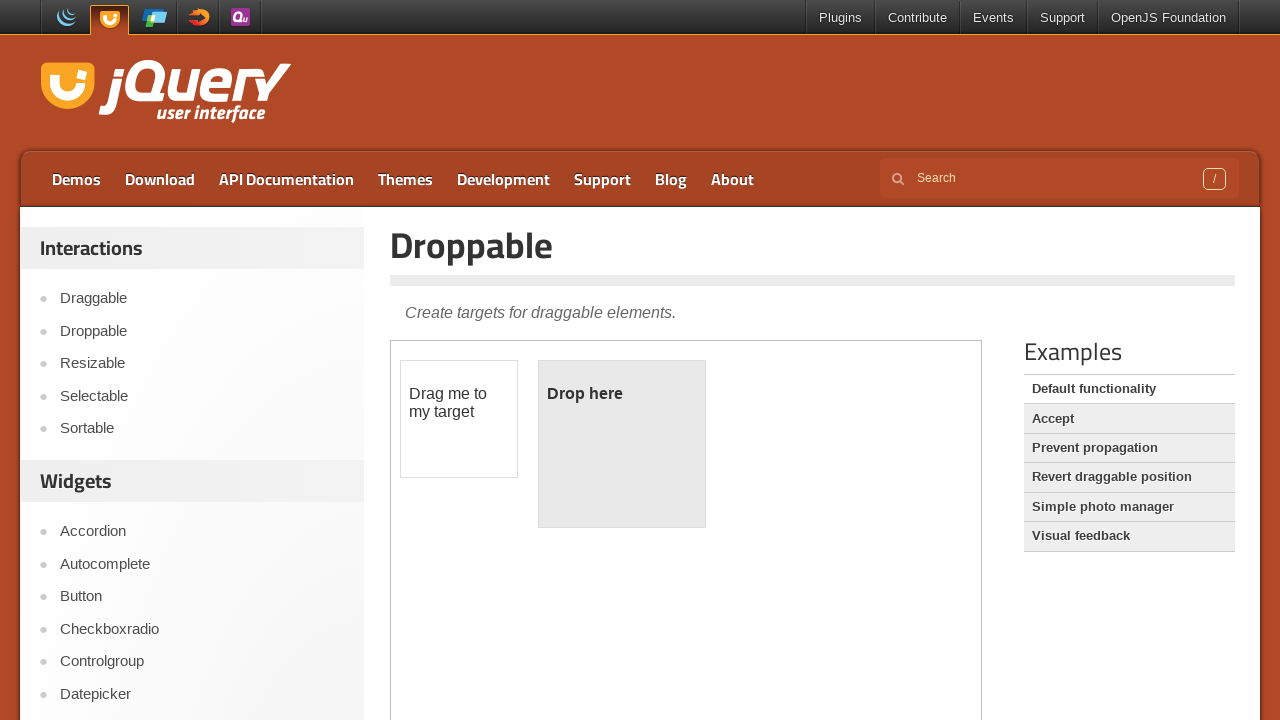

Located droppable target area in iframe
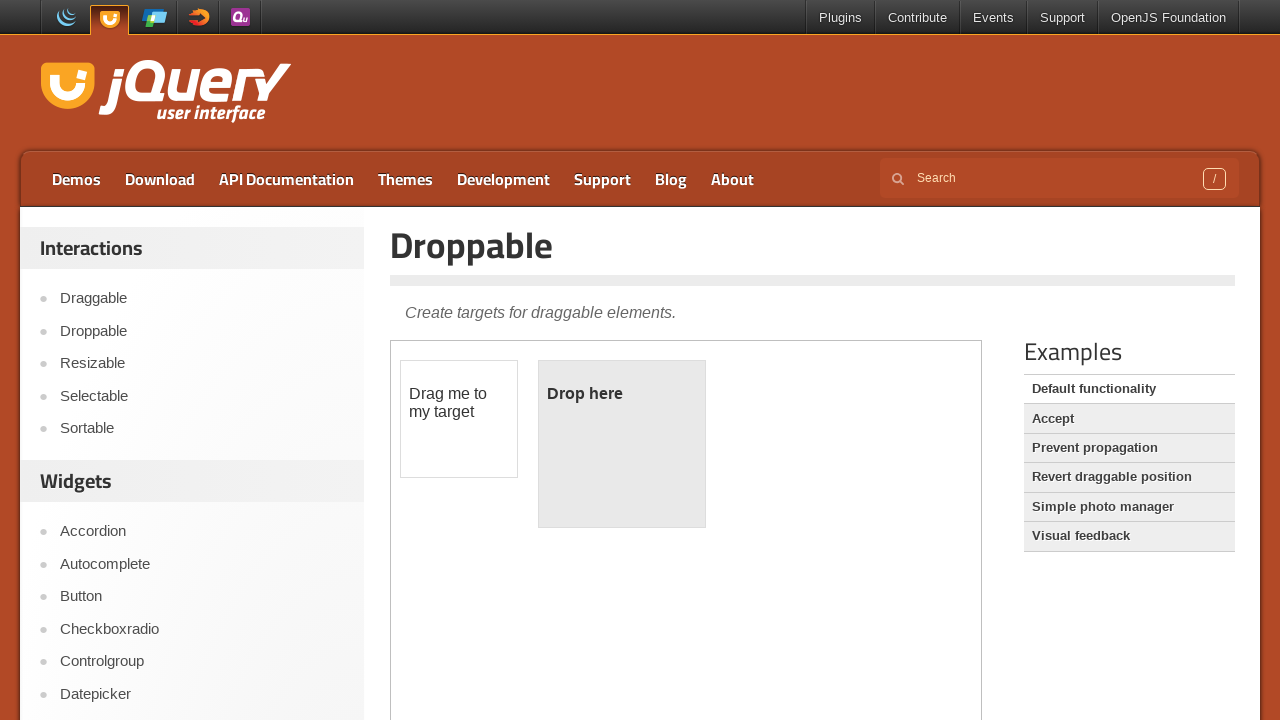

Dragged draggable element into droppable target area at (622, 444)
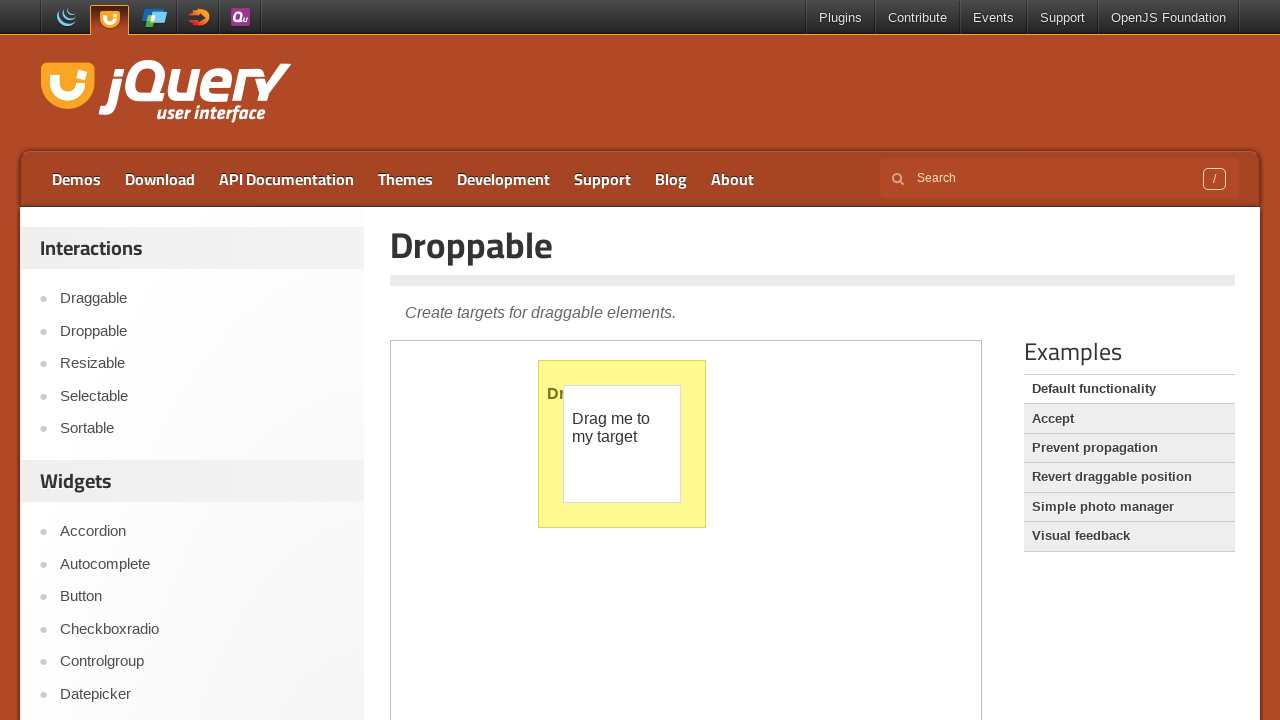

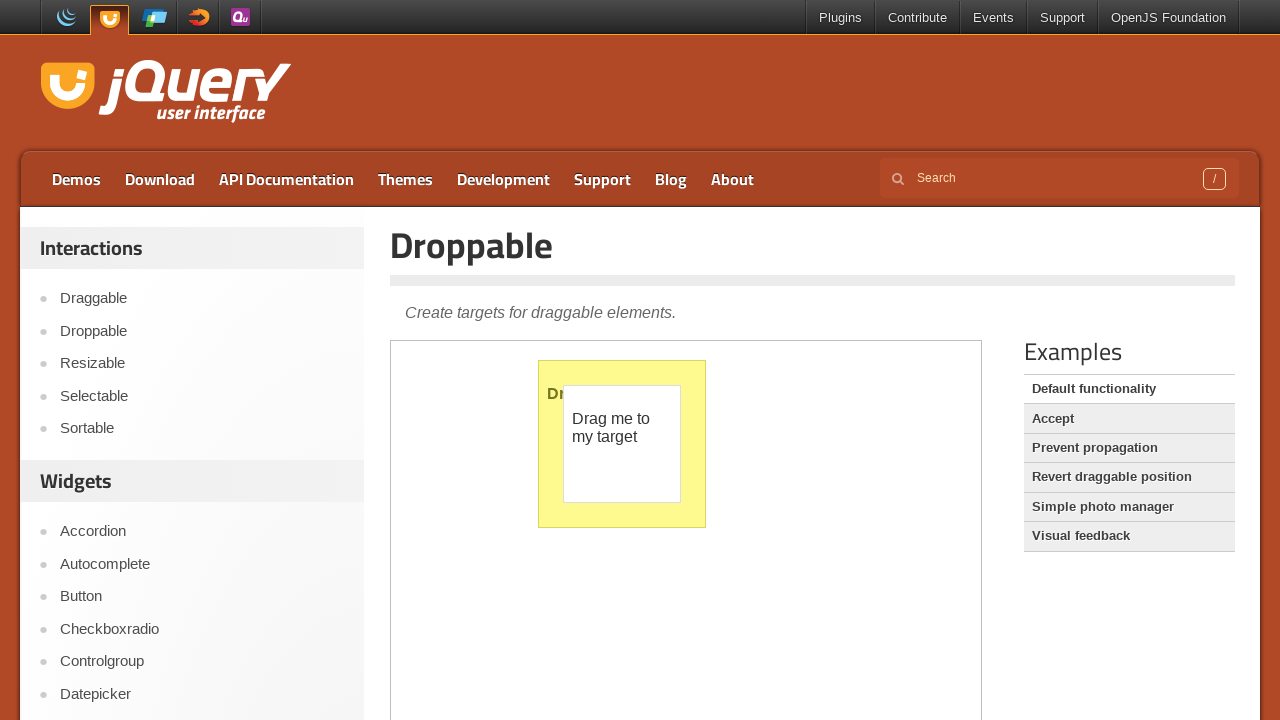